Tests a comprehensive form by filling personal information fields including name, email, phone, address, date, gender selection, and checkbox agreement, then submits the form.

Starting URL: https://letcode.in/forms

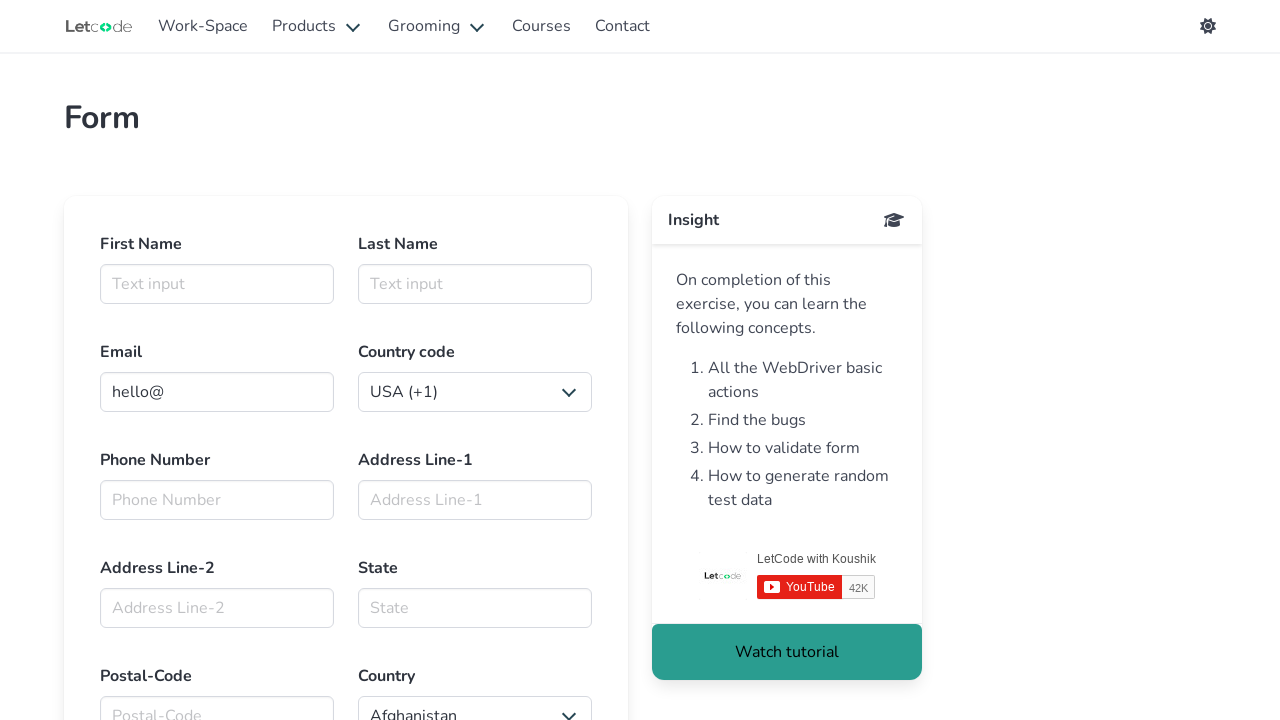

Filled first name field with 'Dharshini' on #firstname
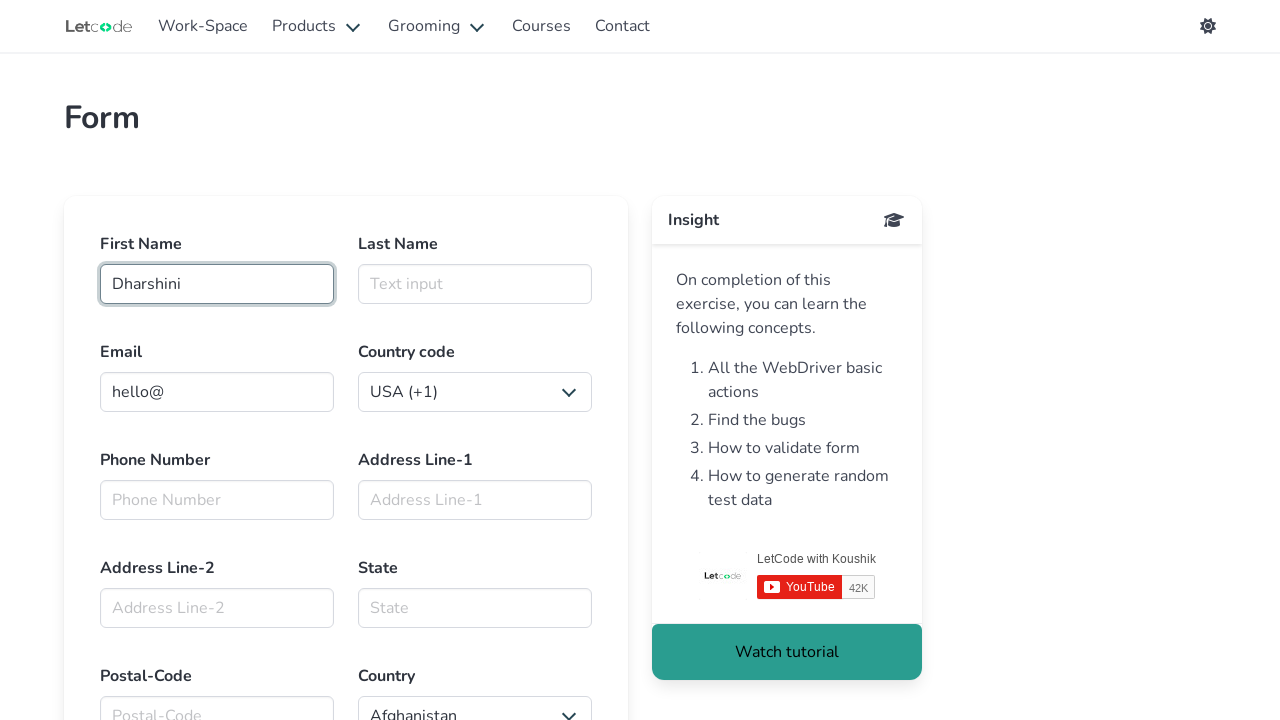

Filled last name field with 'Jeyachandran' on #lasttname
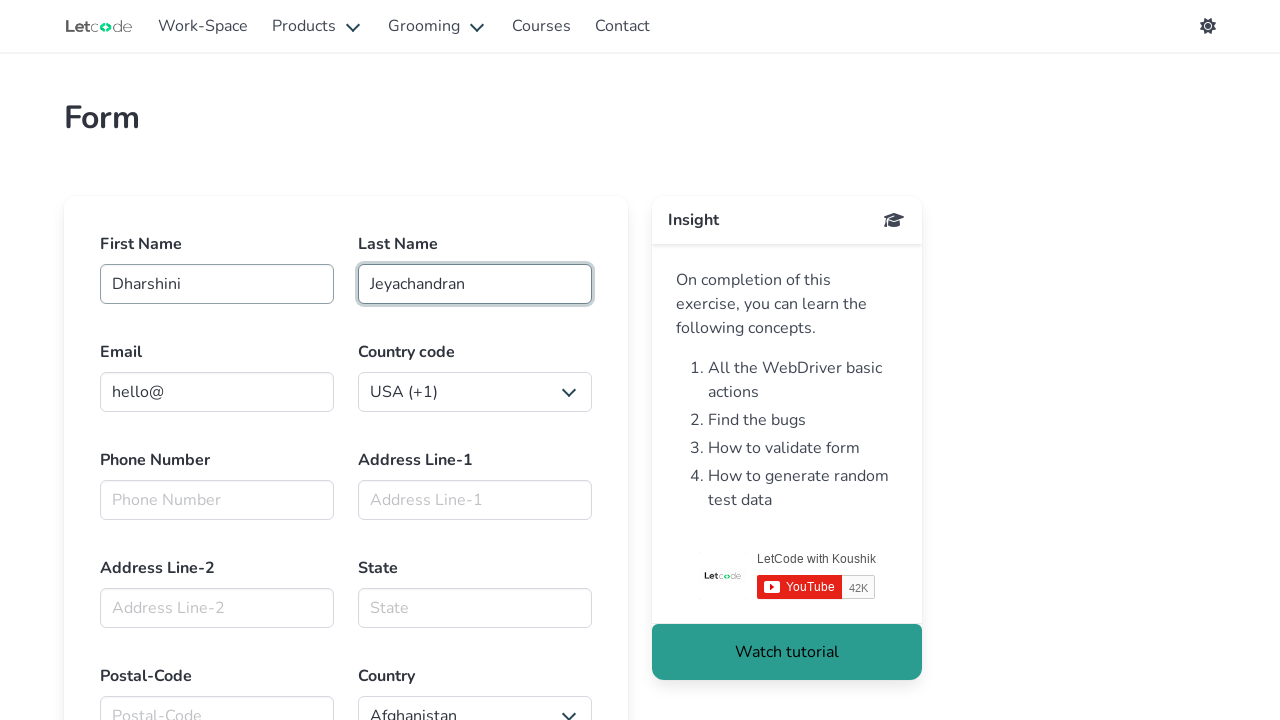

Filled email field with 'hello@gmail.com' on internal:role=textbox[name="Email input"i]
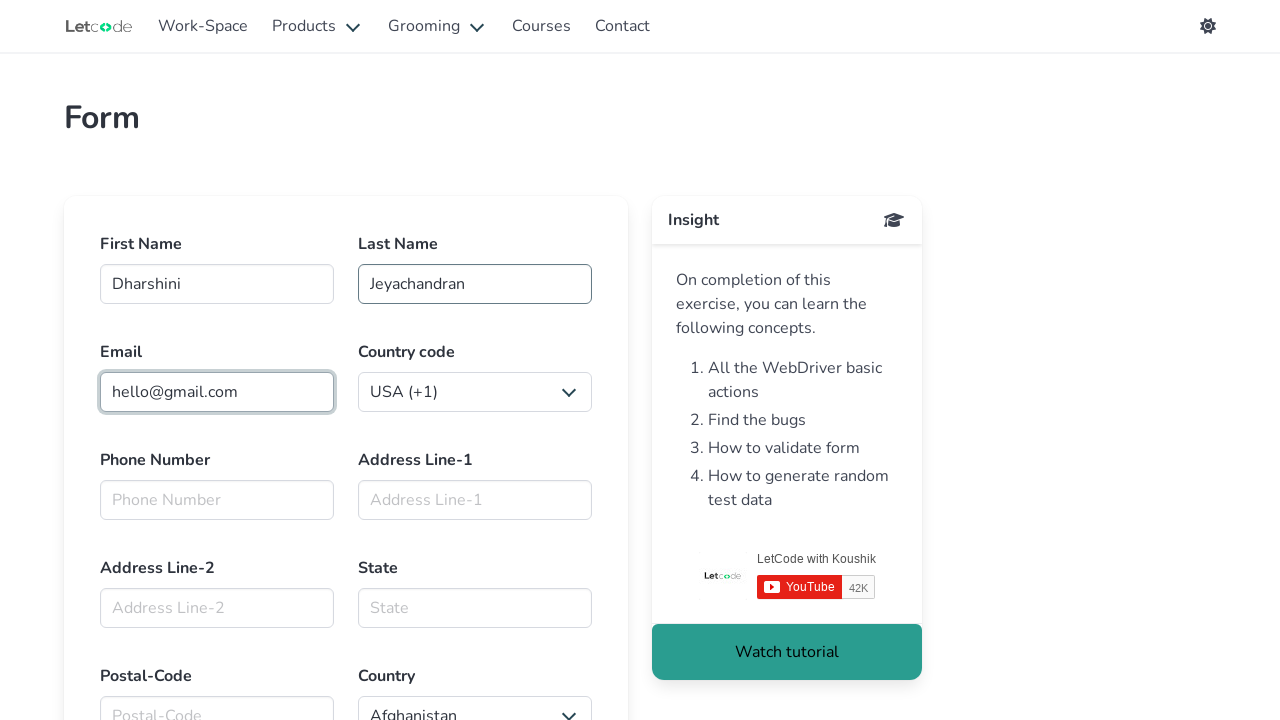

Filled phone number field with '01234567798' on internal:role=textbox[name="Phone Number"i]
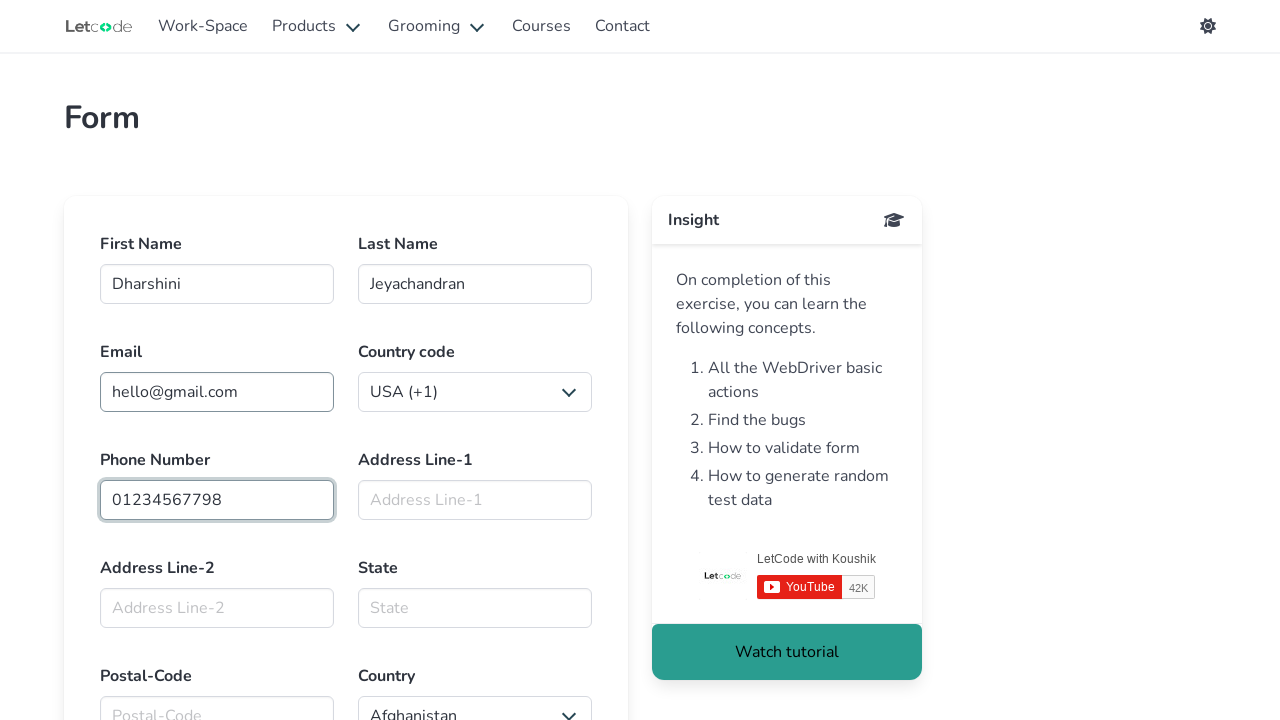

Filled address line 1 with 'P Sherman,43 Wallaby Way' on internal:role=textbox[name="Address Line-1"i]
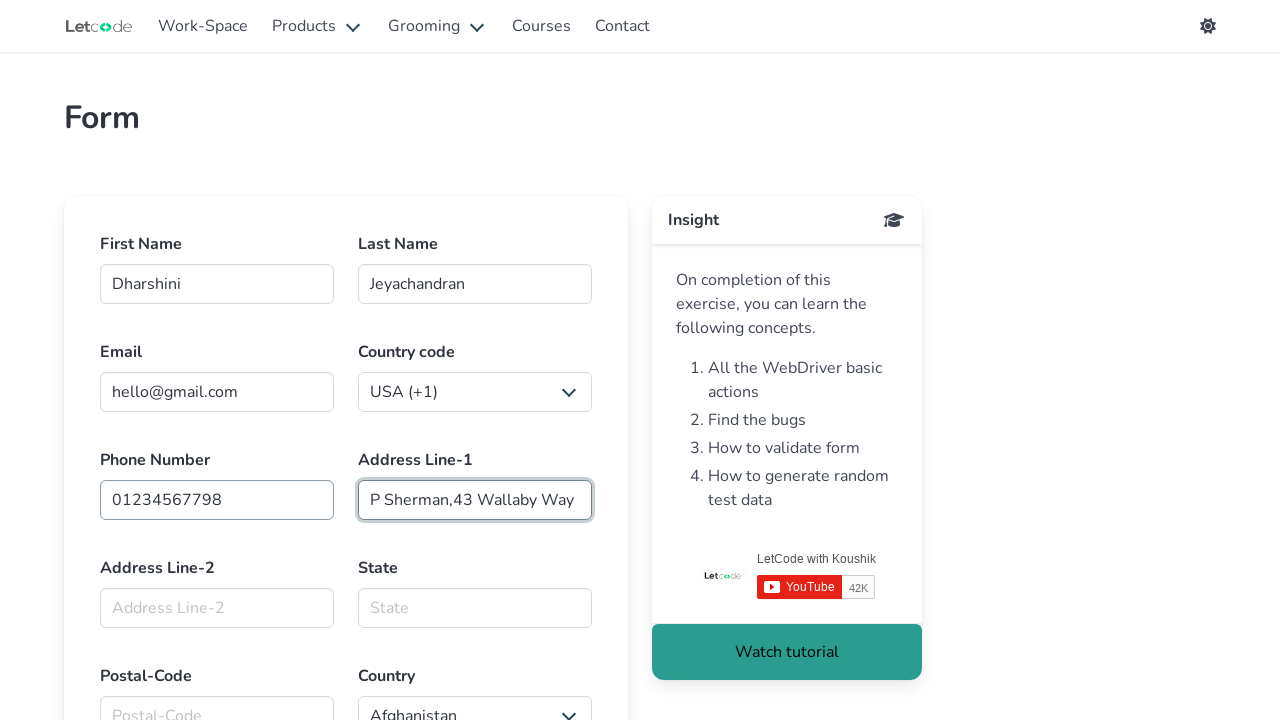

Filled address line 2 with 'Sydney' on internal:role=textbox[name="Address Line-2"i]
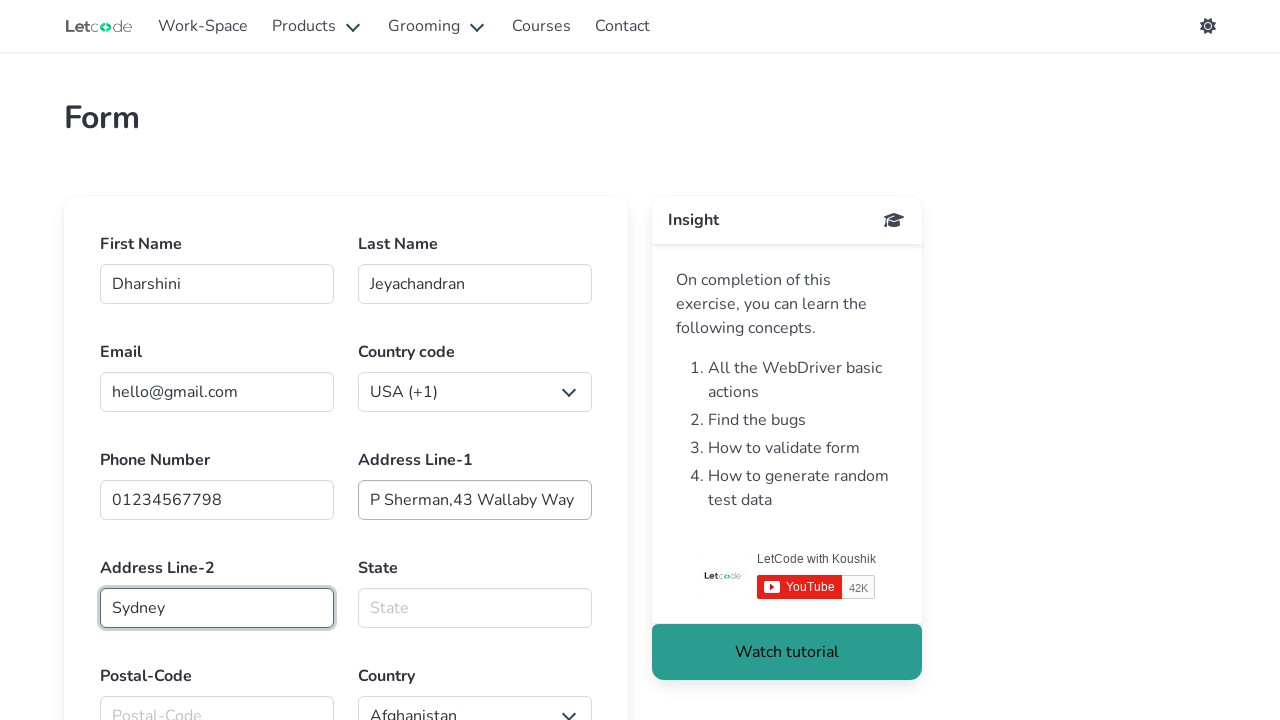

Filled state field with 'Sydneyy' on internal:role=textbox[name="State"i]
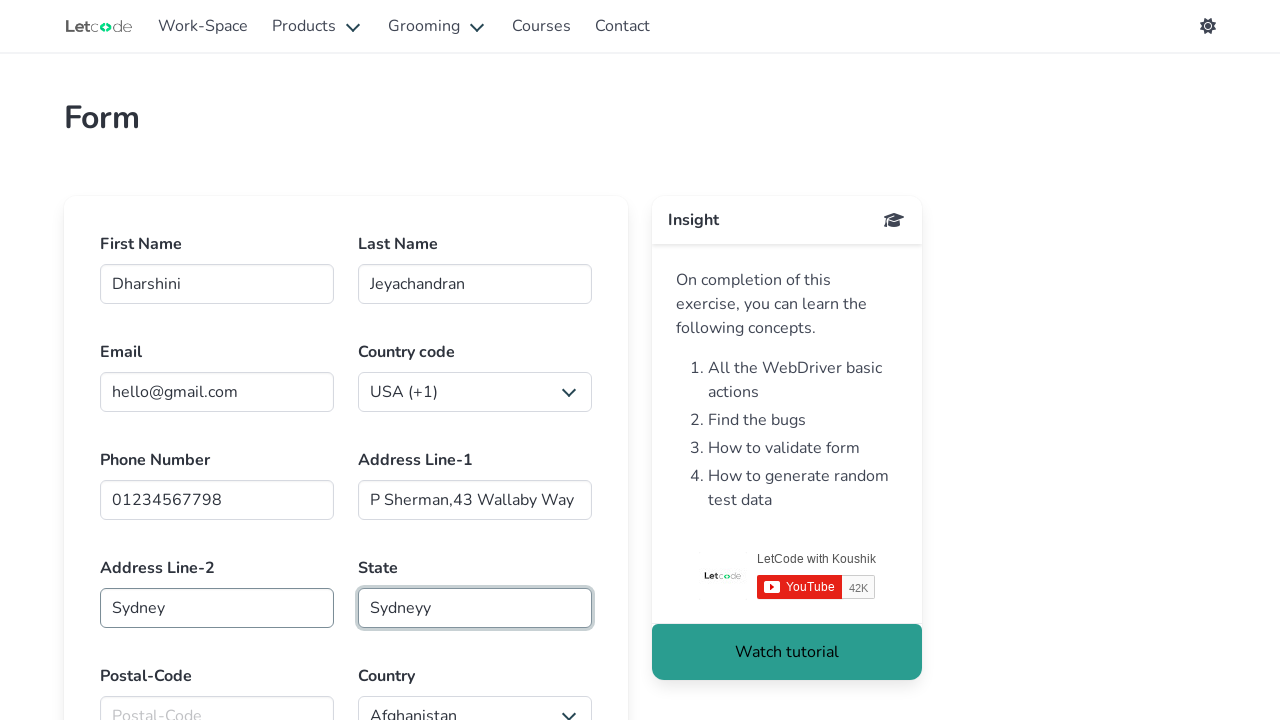

Filled postal code field with '7000' on internal:role=textbox[name="Postal-Code"i]
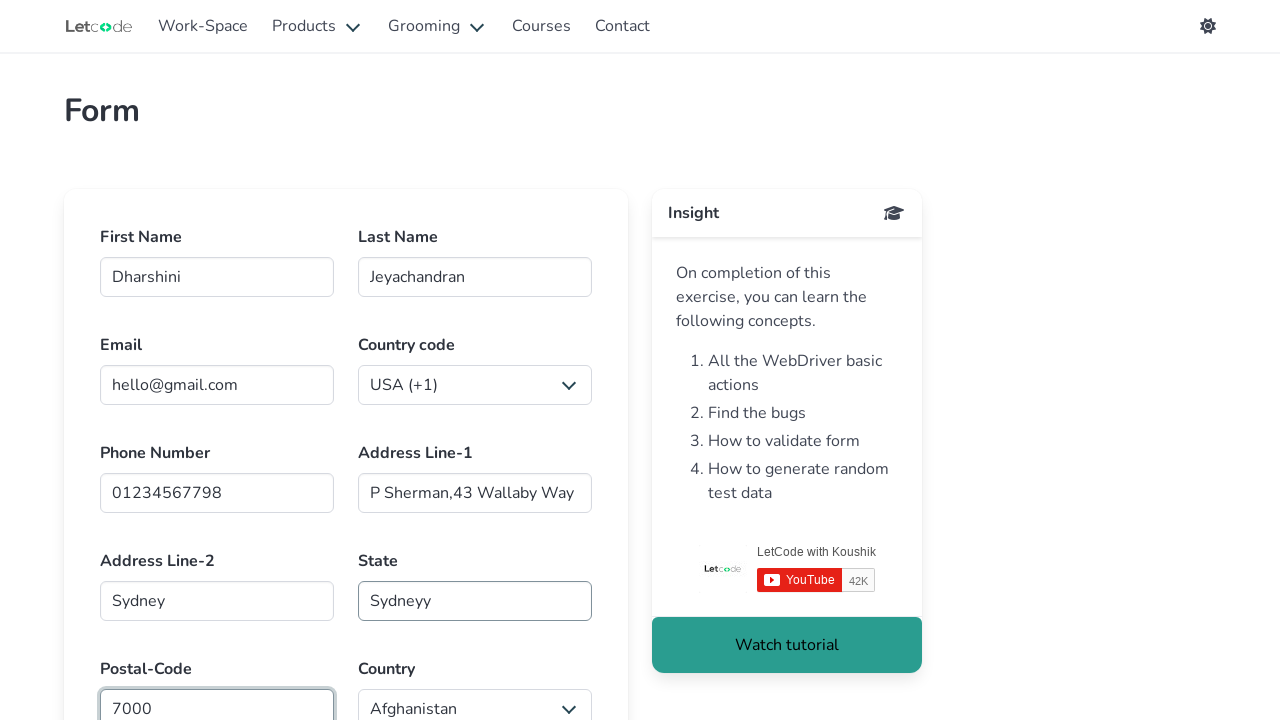

Filled date field with '1995-07-15' on #Date
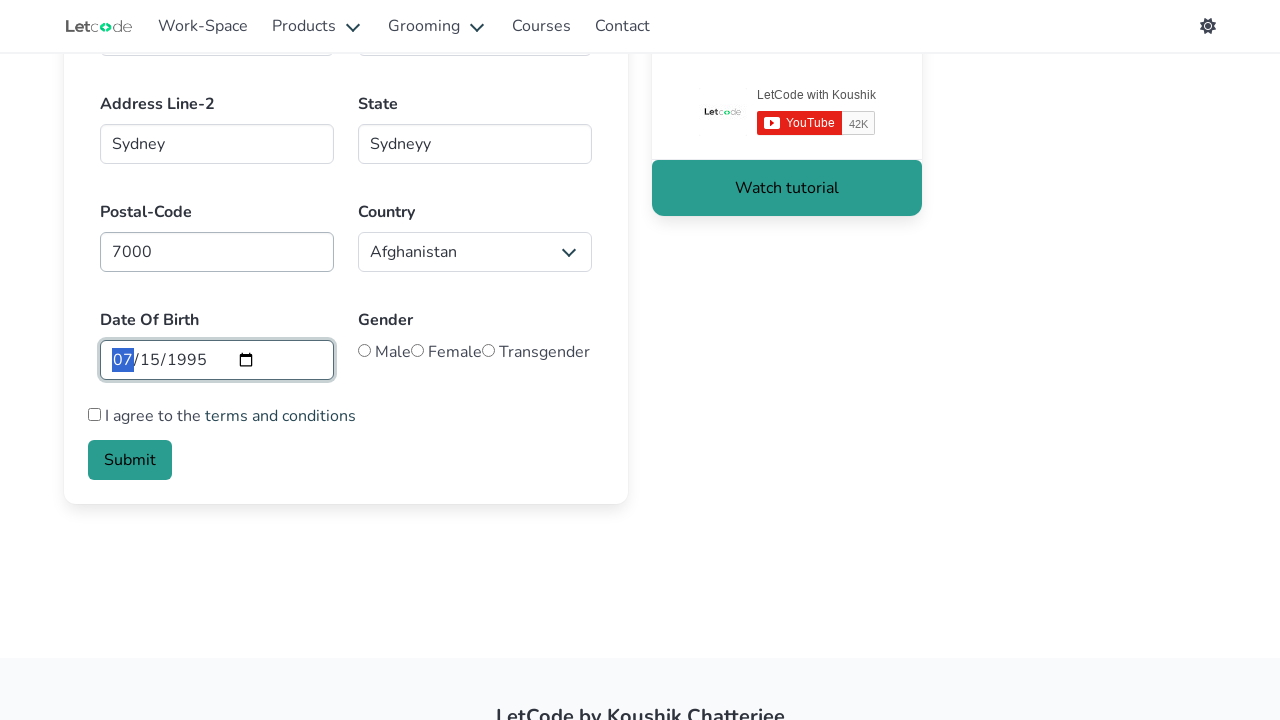

Selected female gender option at (418, 350) on internal:role=radio[name="female"i]
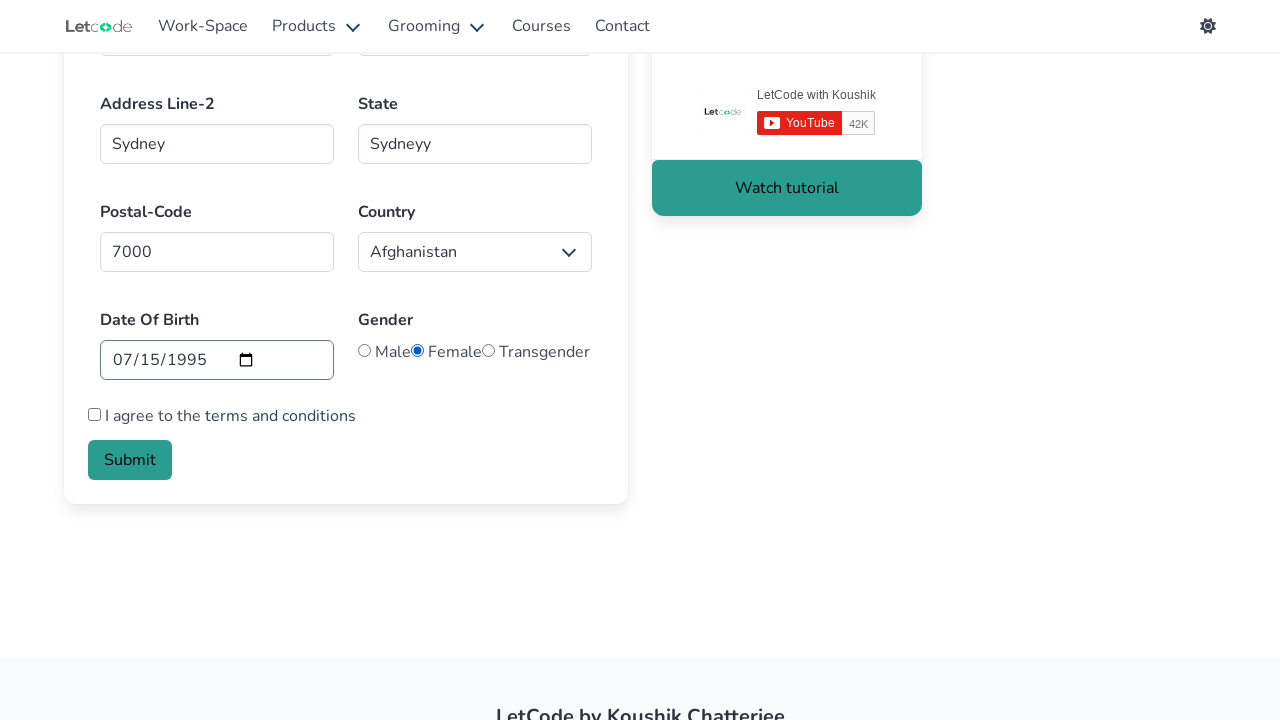

Checked the agreement checkbox at (94, 414) on input[type="checkbox"]
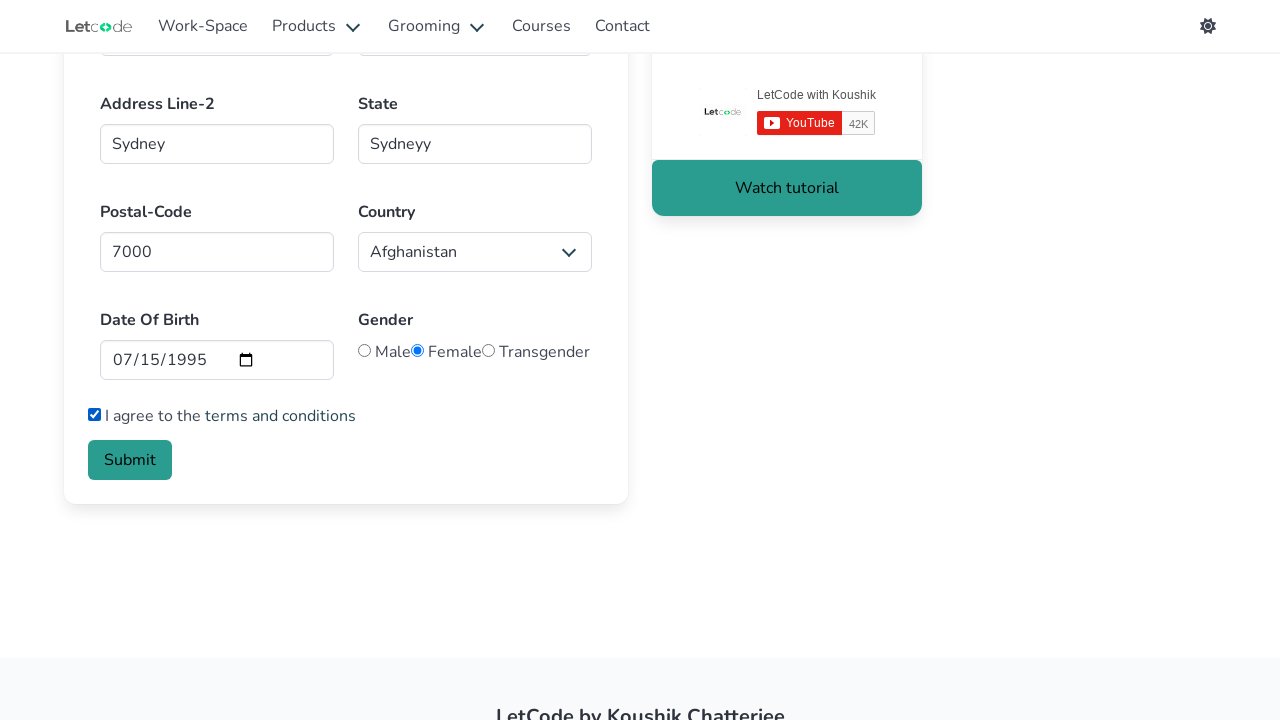

Clicked submit button to submit the form at (130, 460) on internal:role=button[name="submit"i]
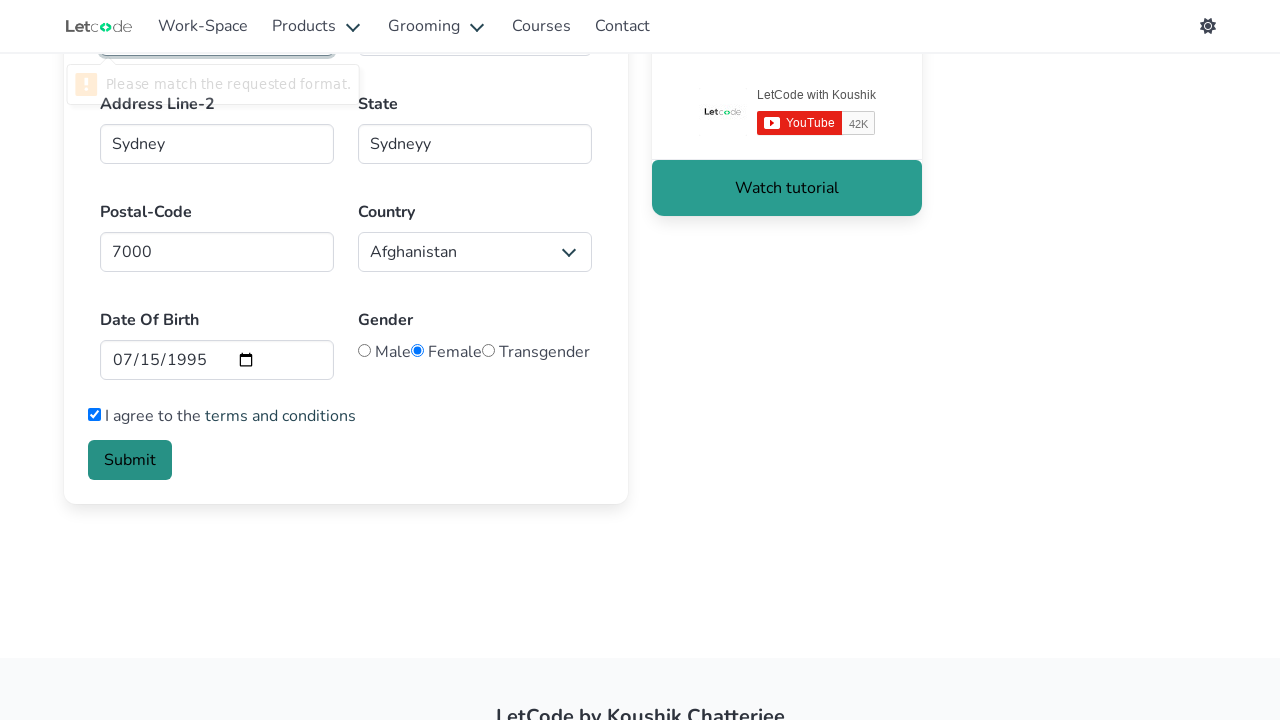

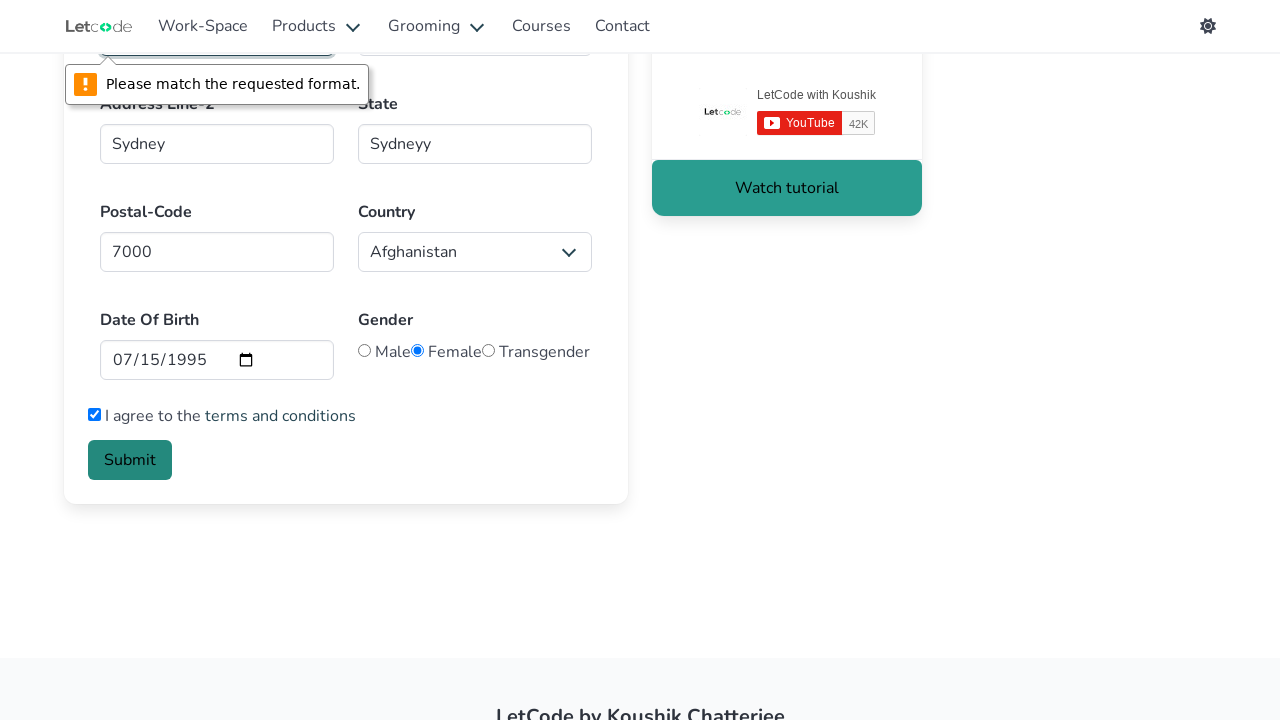